Tests that the complete all checkbox updates state when individual items are completed or cleared

Starting URL: https://demo.playwright.dev/todomvc

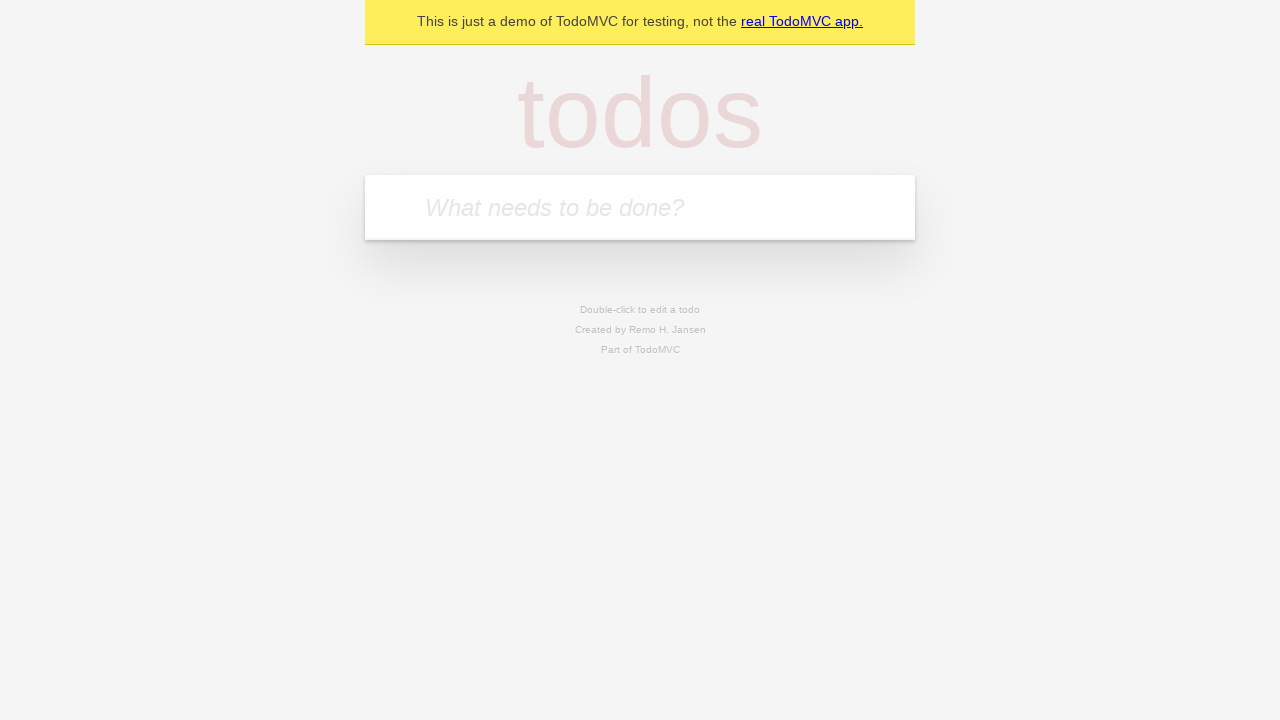

Filled new todo input with 'buy some cheese' on .new-todo
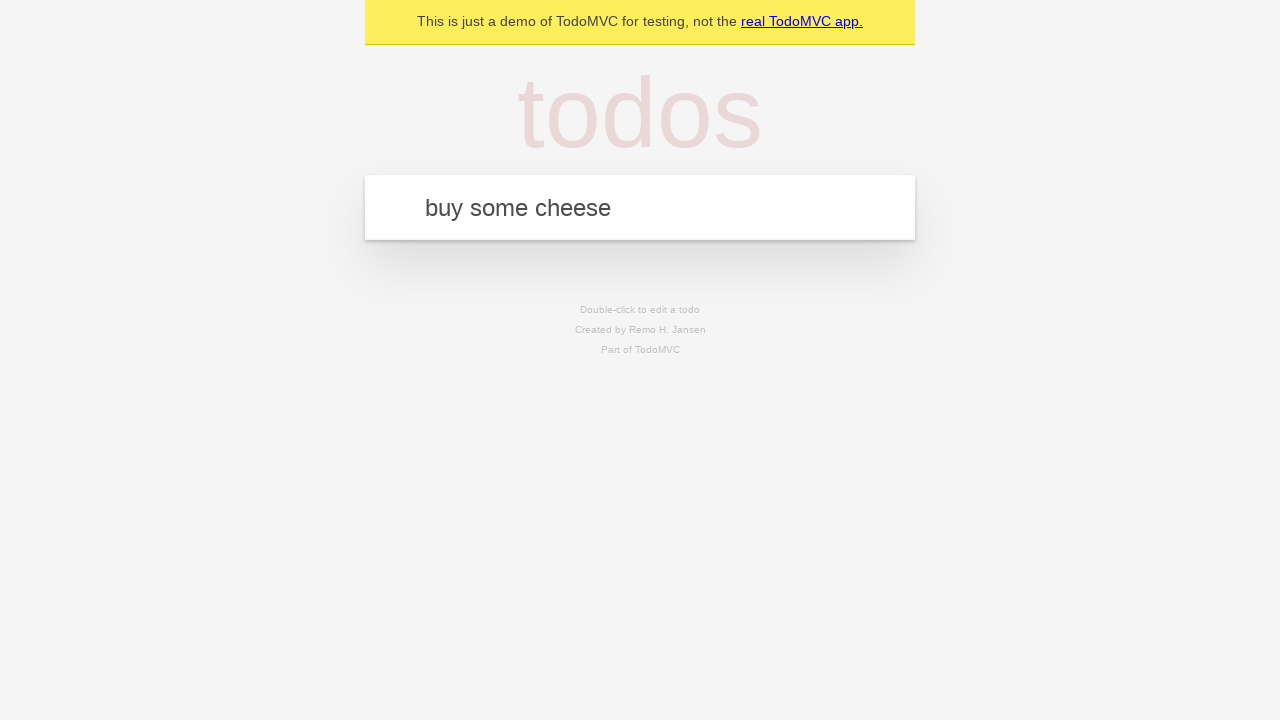

Pressed Enter to create first todo on .new-todo
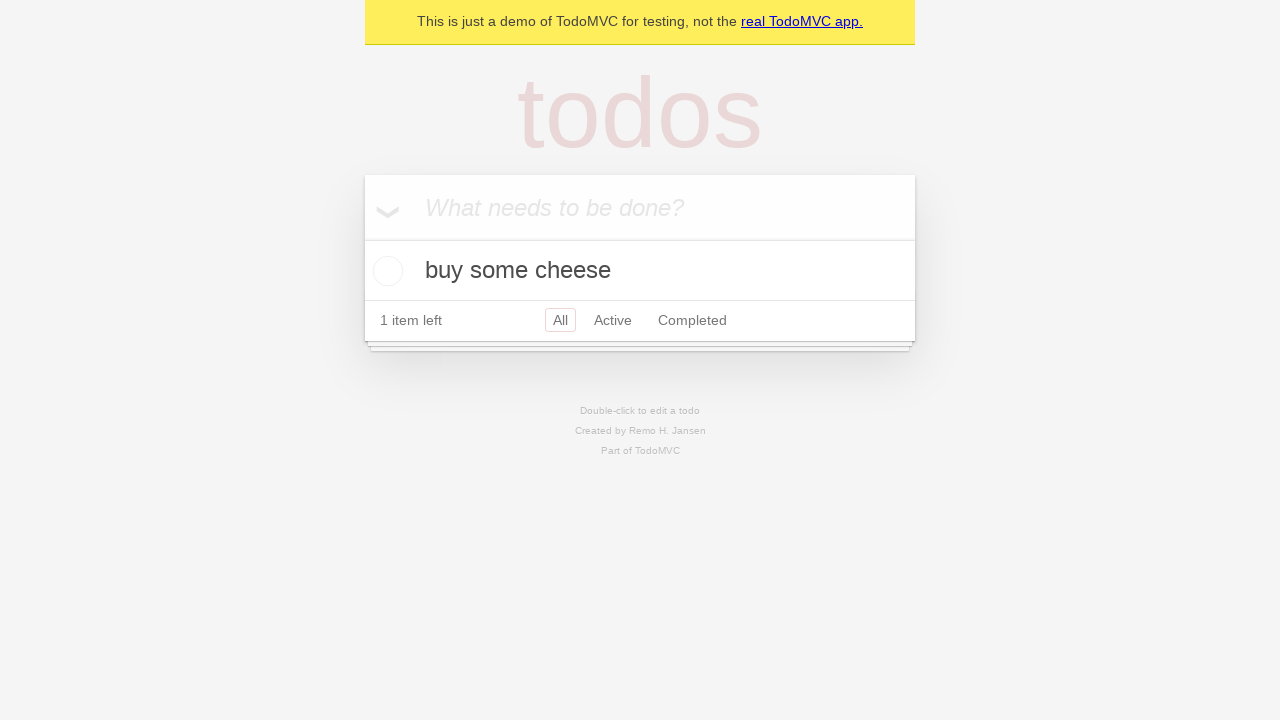

Filled new todo input with 'feed the cat' on .new-todo
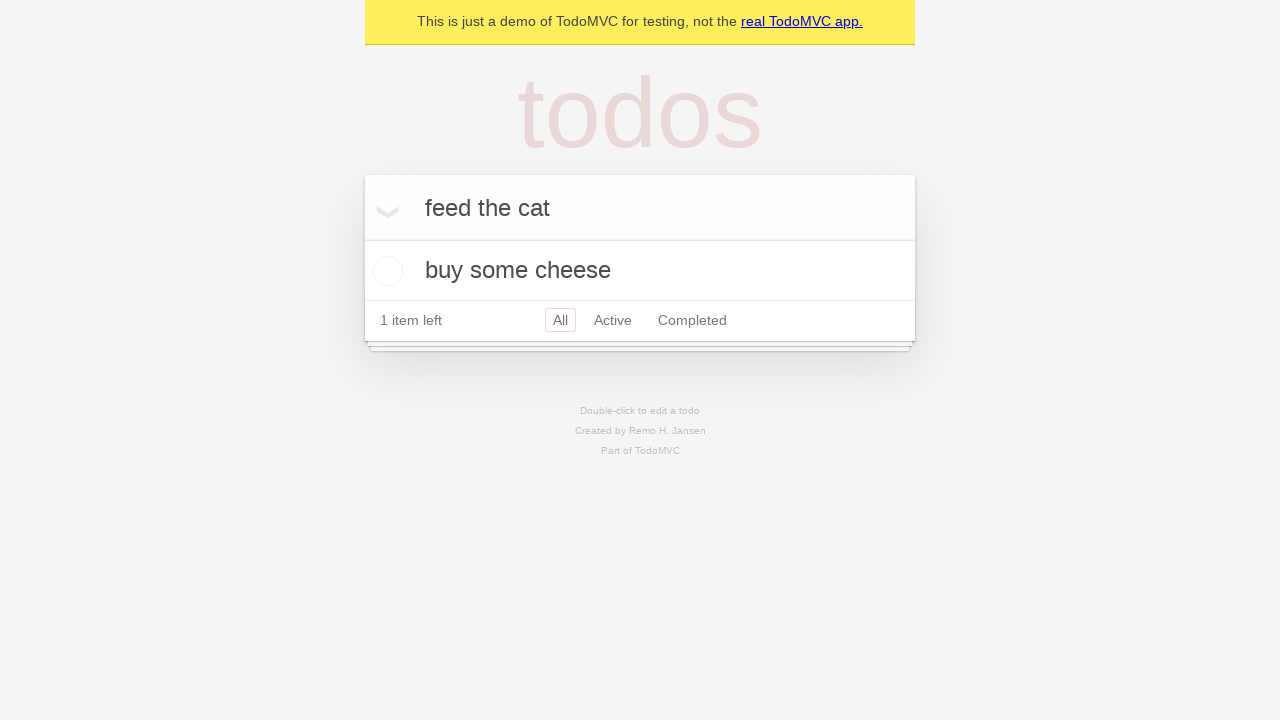

Pressed Enter to create second todo on .new-todo
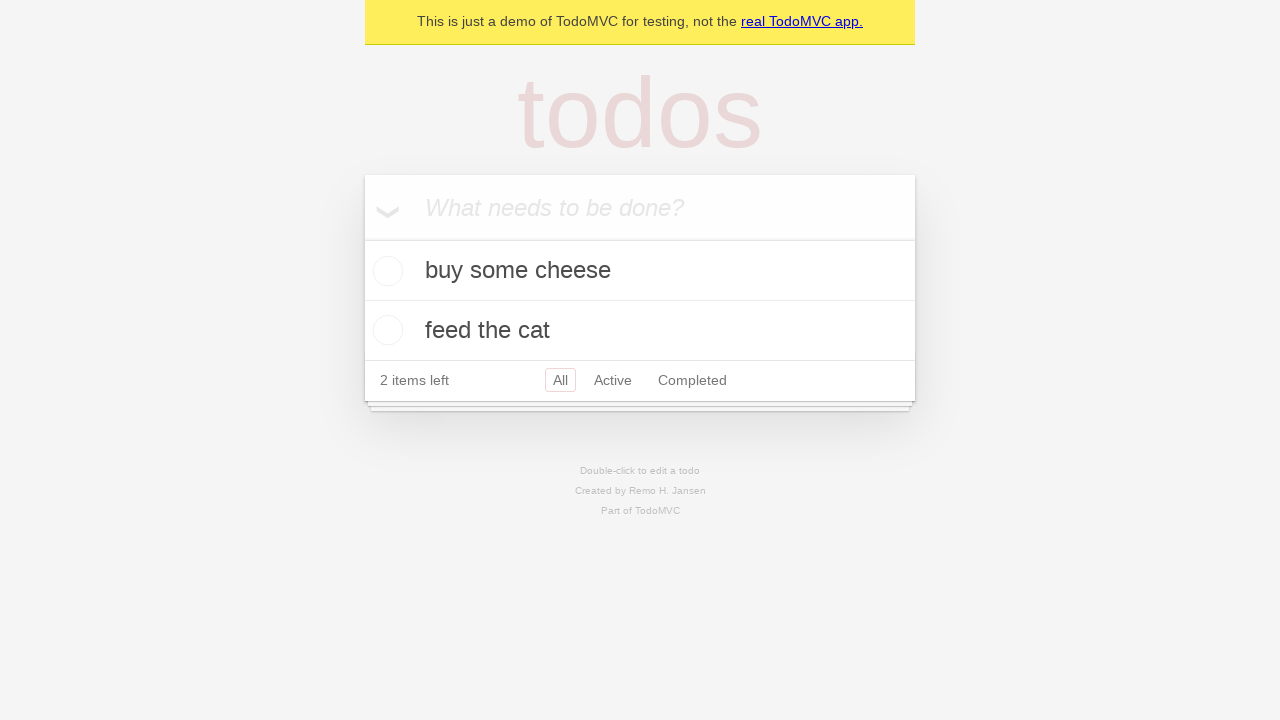

Filled new todo input with 'book a doctors appointment' on .new-todo
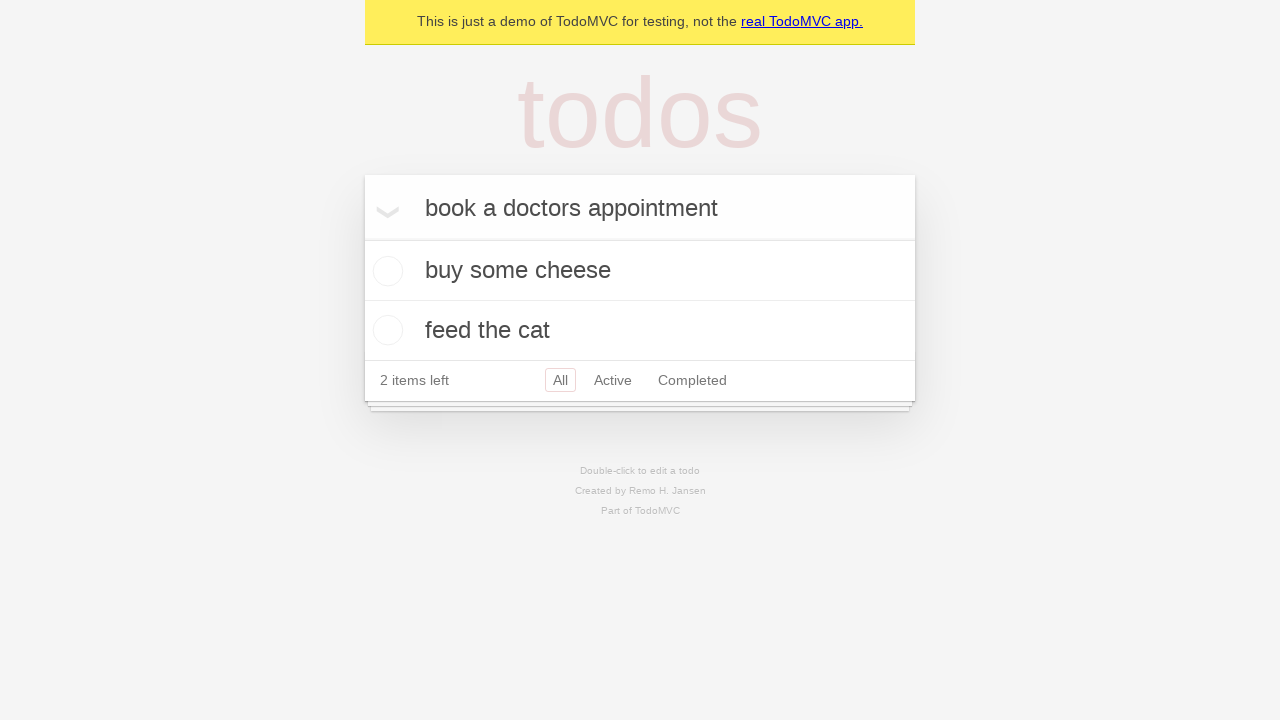

Pressed Enter to create third todo on .new-todo
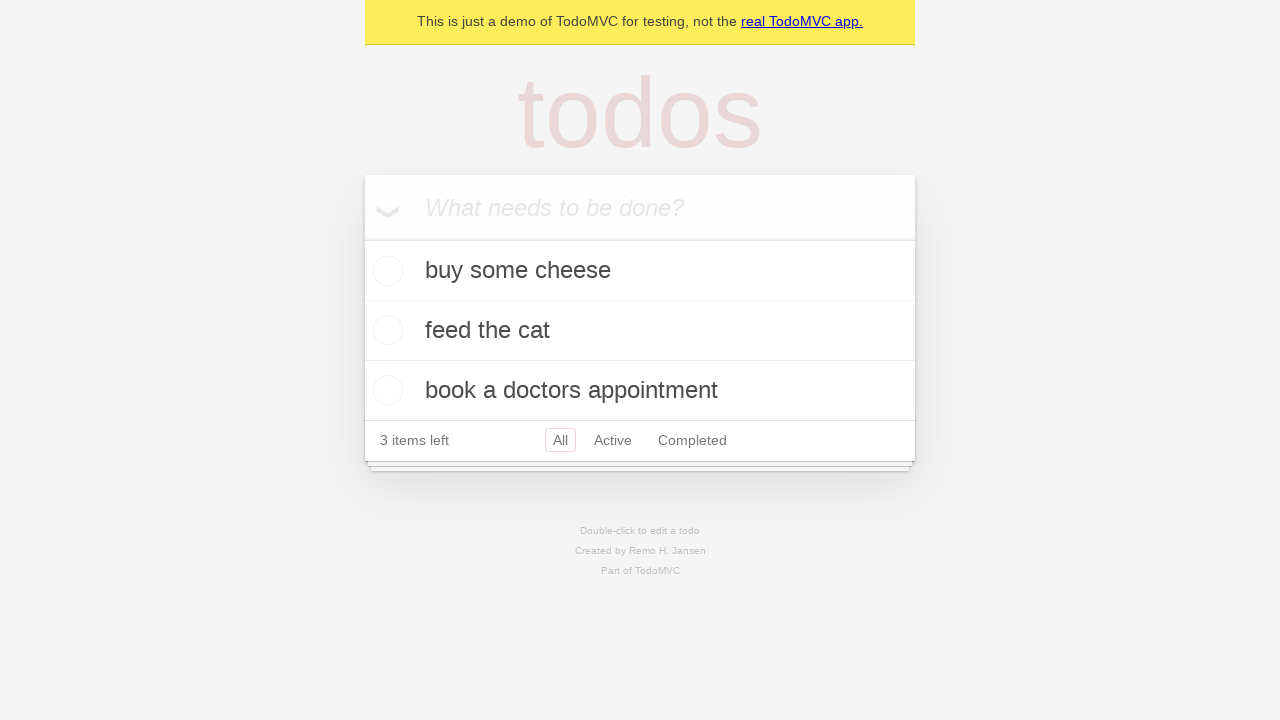

Checked the toggle all checkbox to complete all todos at (362, 238) on .toggle-all
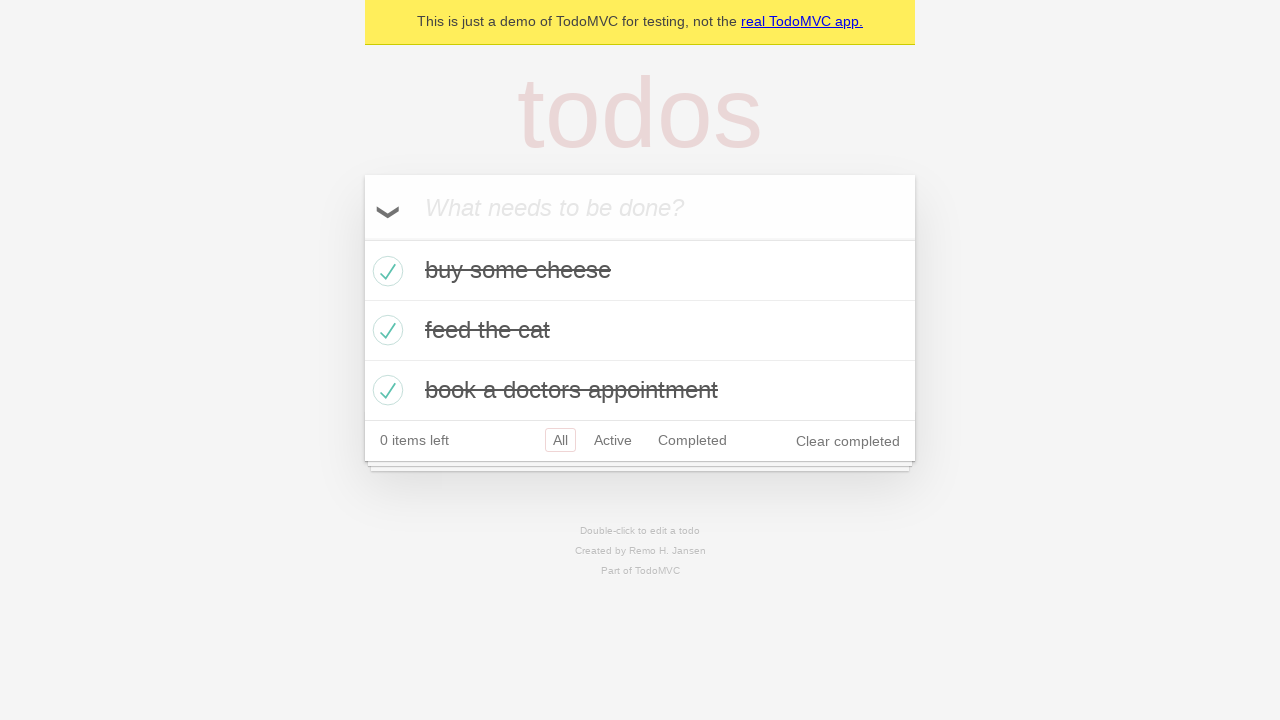

Unchecked the first todo item to mark it incomplete at (385, 271) on .todo-list li >> nth=0 >> .toggle
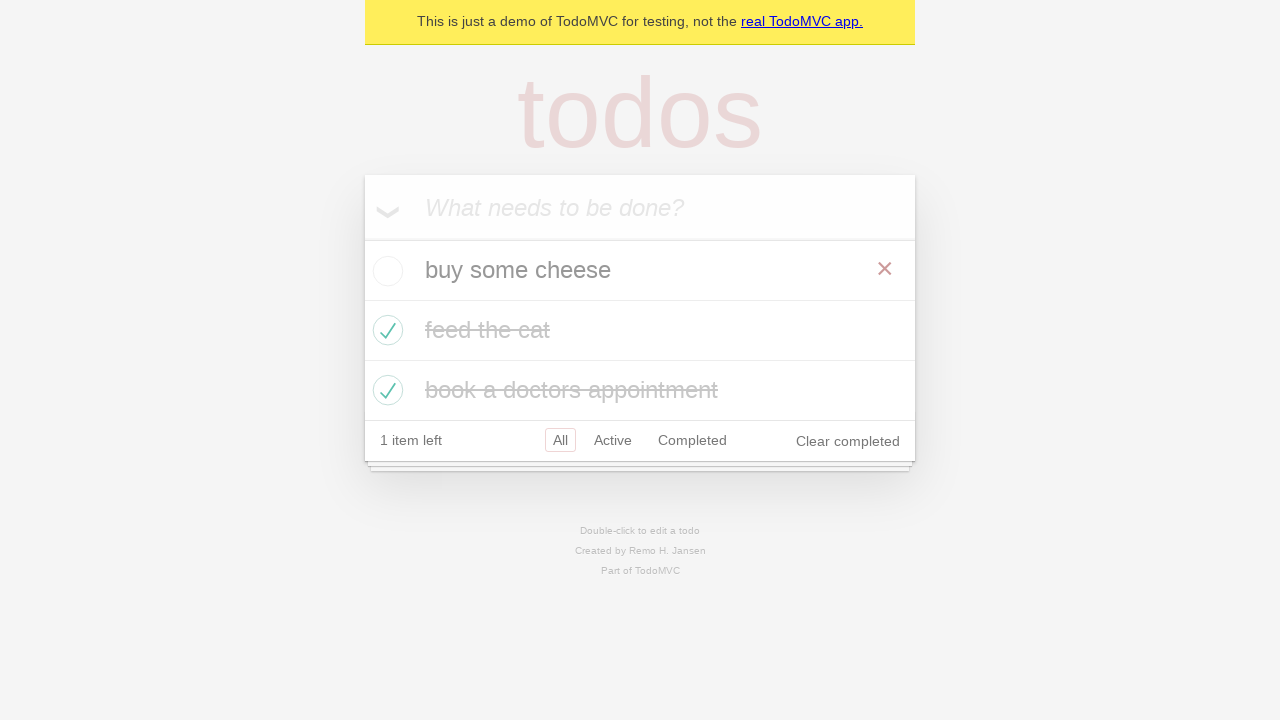

Checked the first todo item again to mark it complete at (385, 271) on .todo-list li >> nth=0 >> .toggle
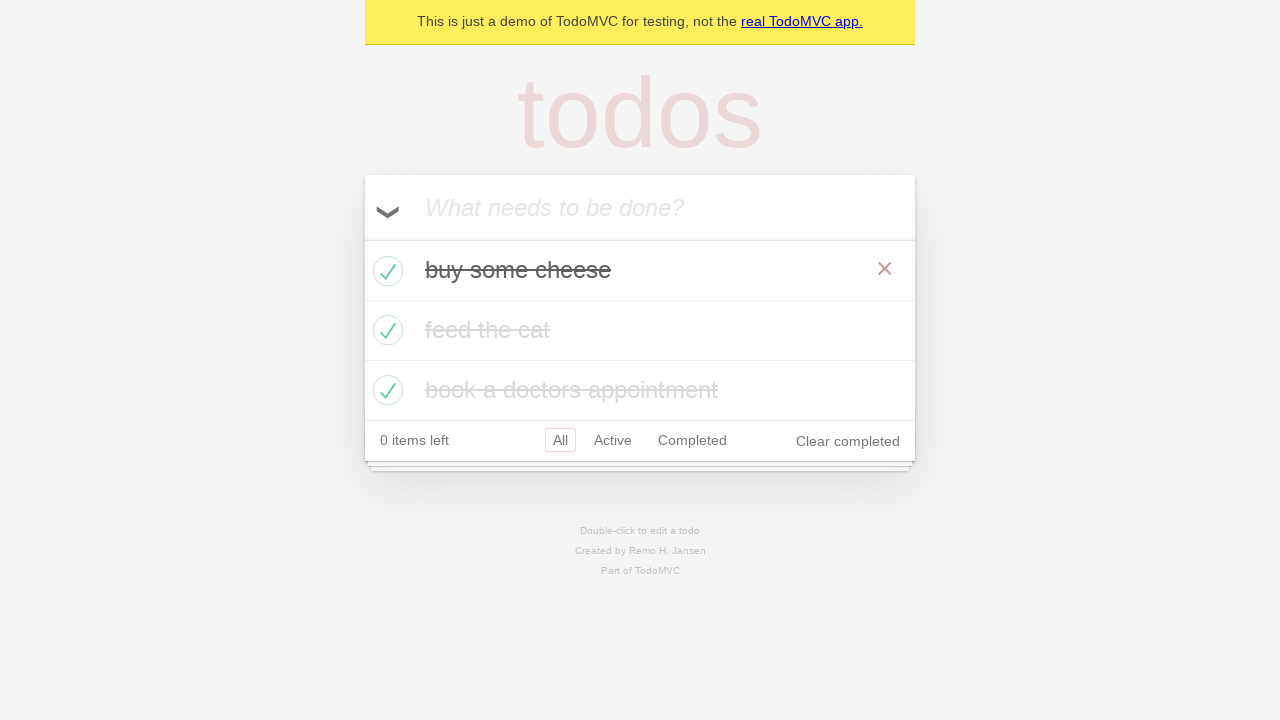

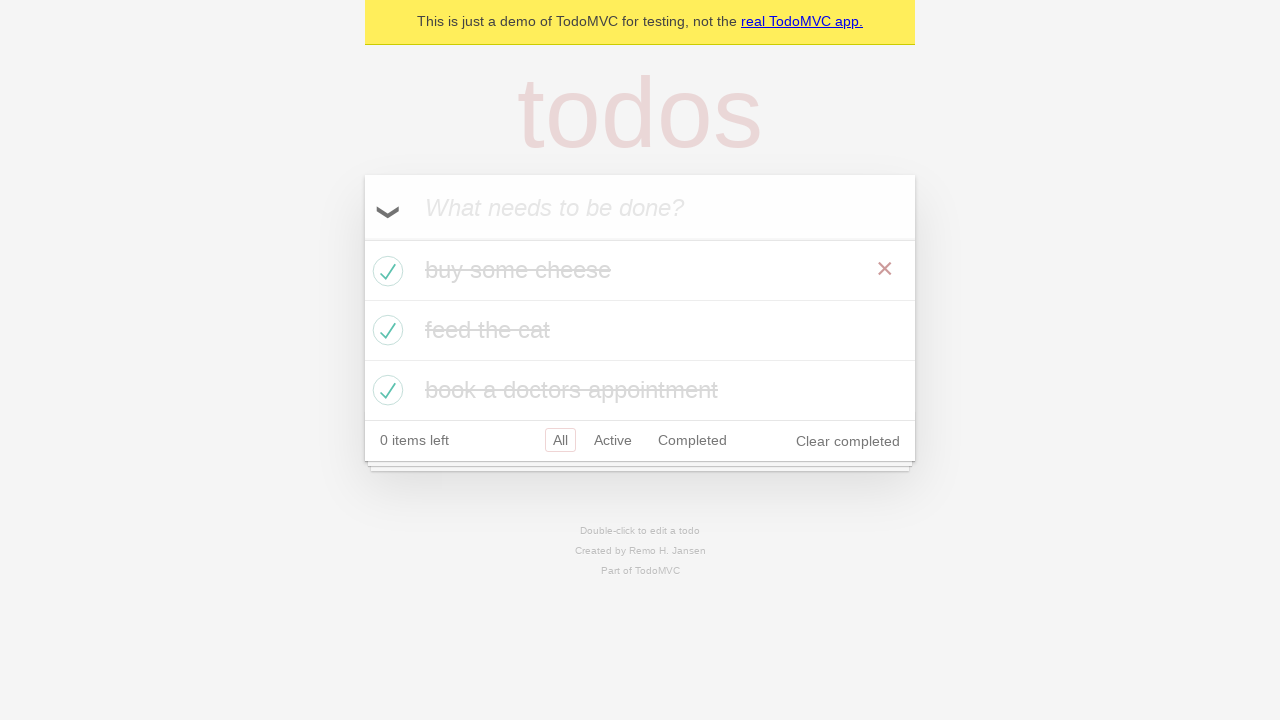